Opens the OrangeHRM demo application login page and waits for it to load with an implicit wait.

Starting URL: https://opensource-demo.orangehrmlive.com/web/index.php/auth/login

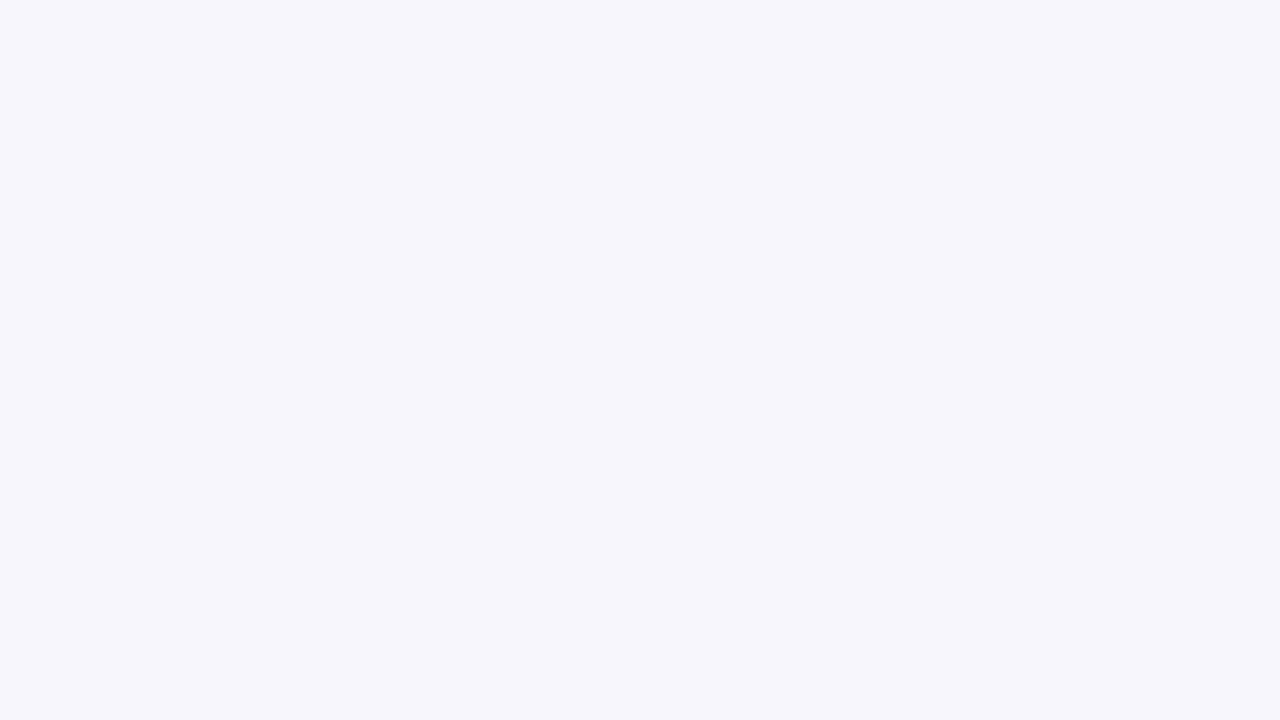

OrangeHRM login page DOM content loaded
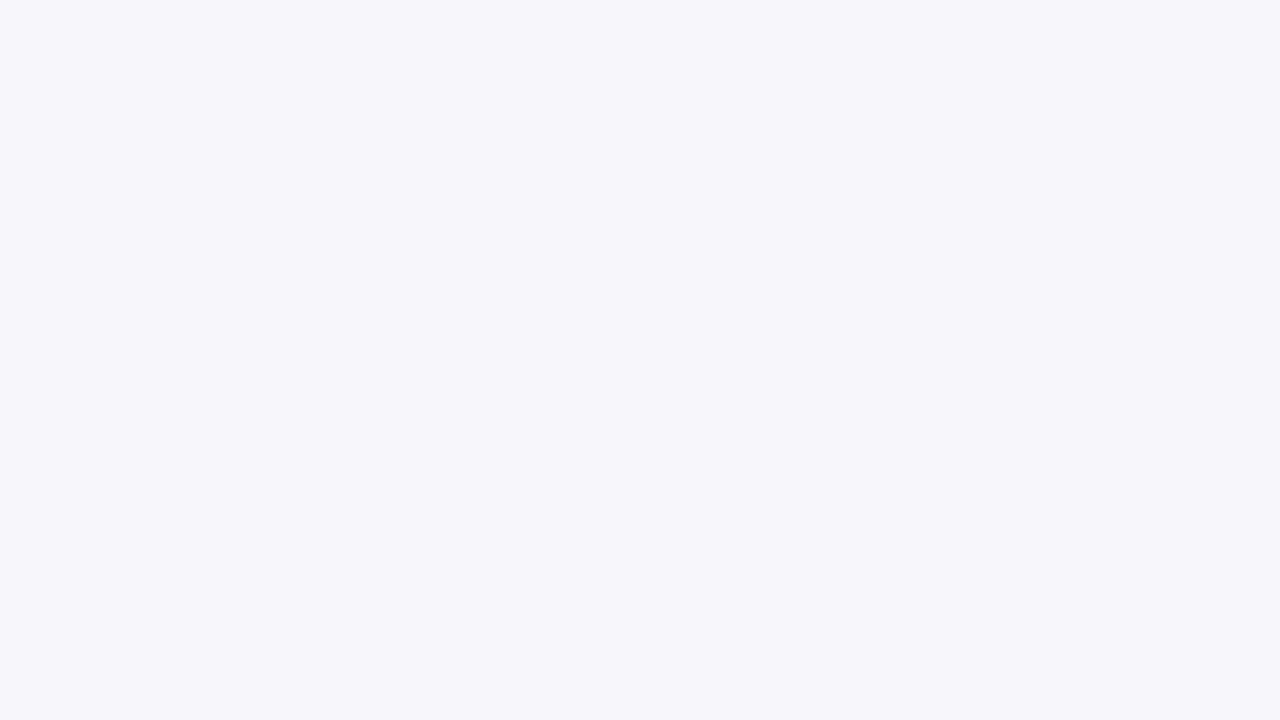

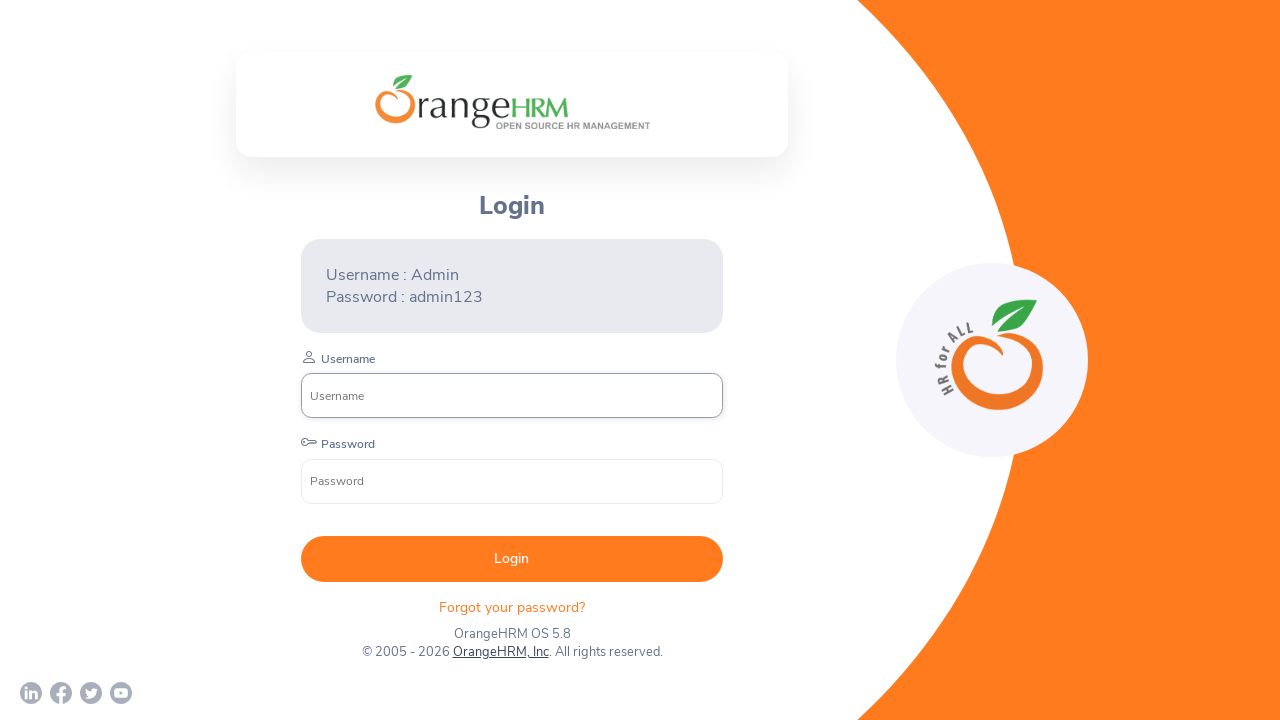